Tests wait functionality by clicking a button and waiting for an element with text "I am about to hide" to become invisible on the page.

Starting URL: https://www.leafground.com/waits.xhtml

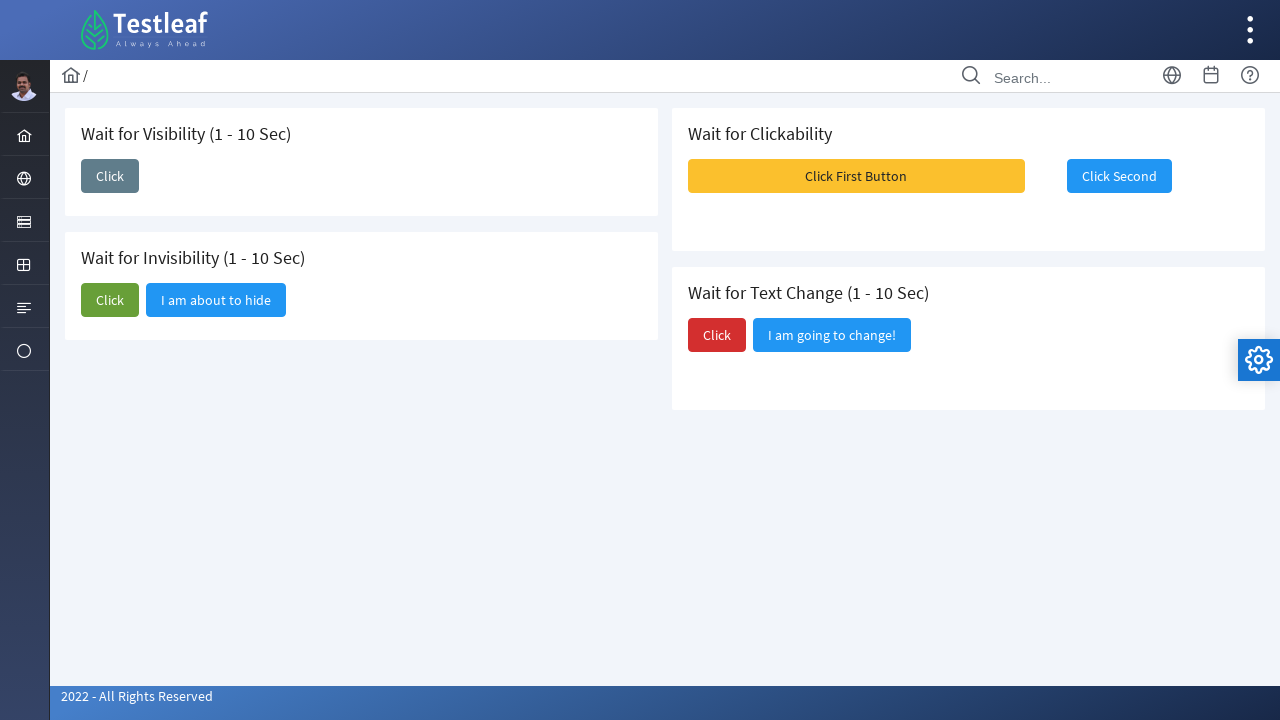

Clicked the second 'Click' button to trigger hide action at (110, 300) on (//span[text()='Click'])[2]
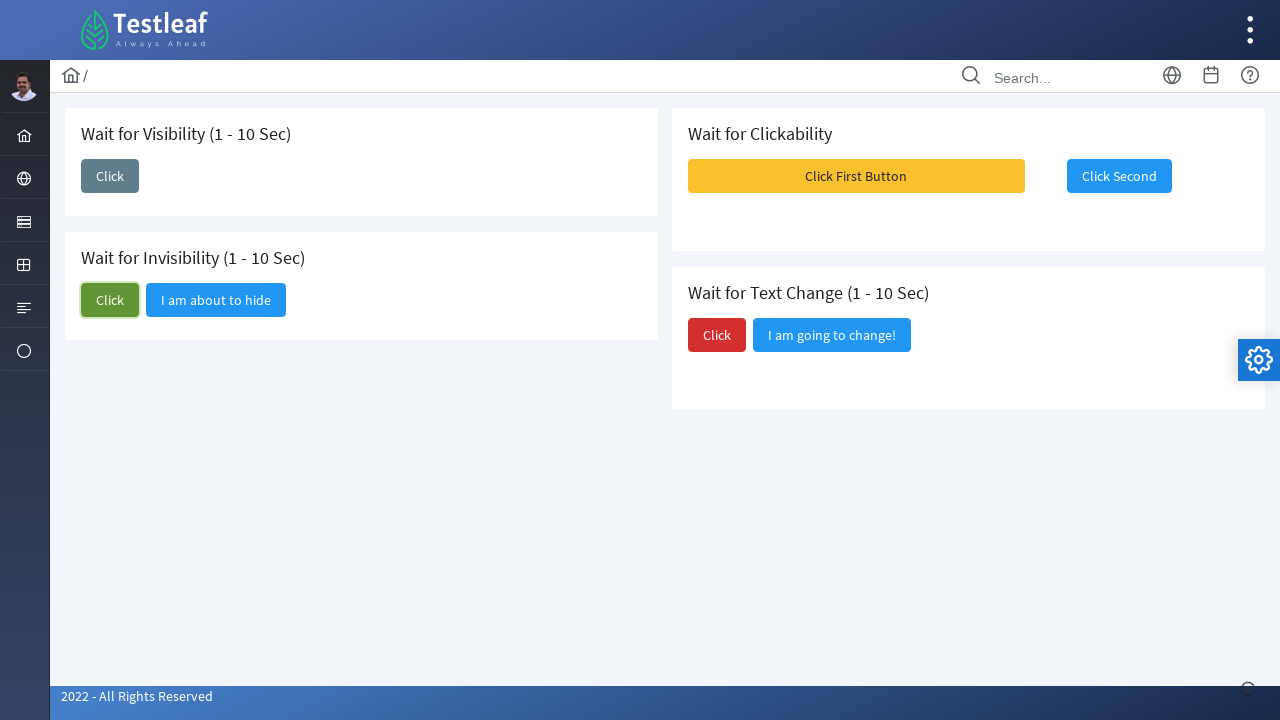

Waited for element 'I am about to hide' to become invisible
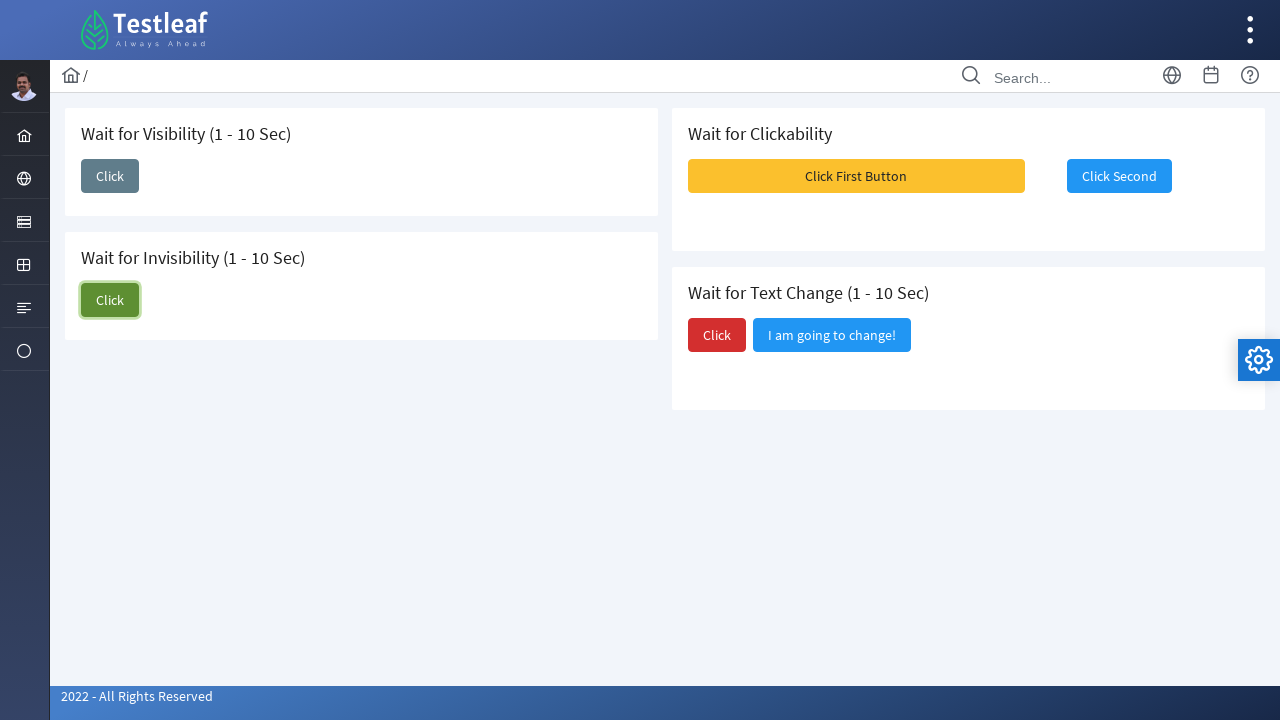

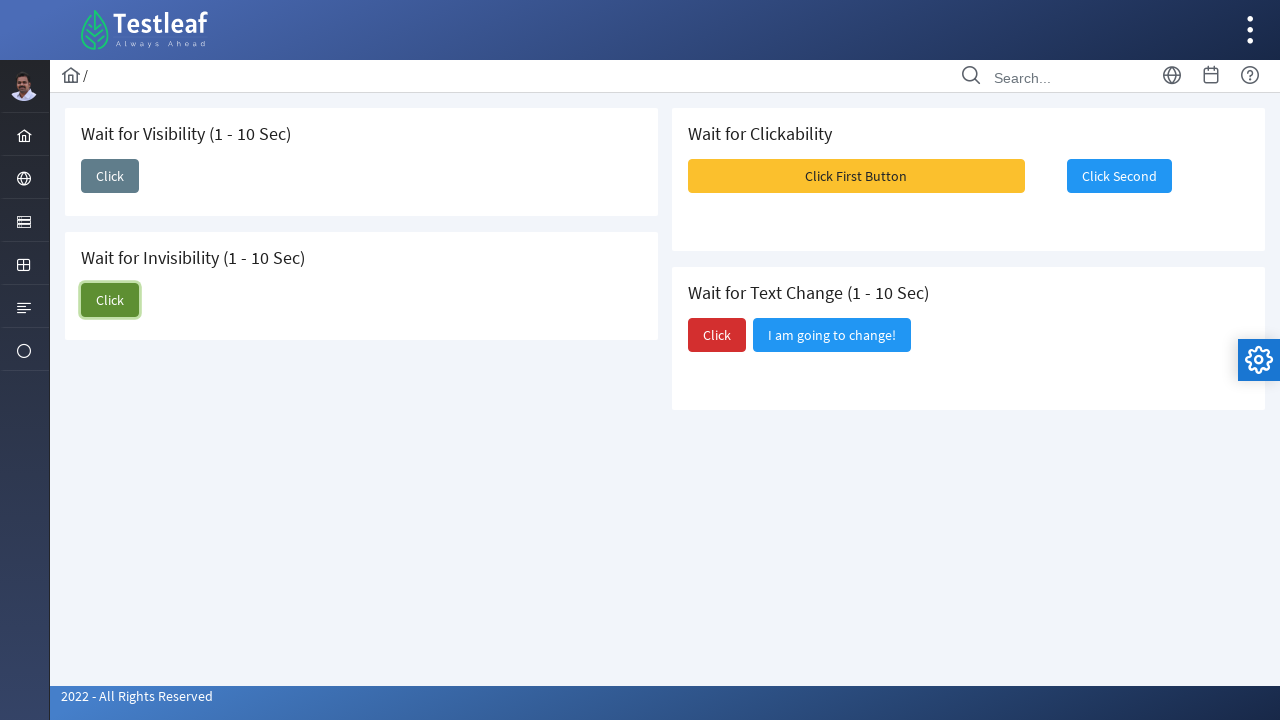